Tests JavaScript execution capabilities by scrolling the page and scrolling within a fixed-header table element

Starting URL: https://rahulshettyacademy.com/AutomationPractice/

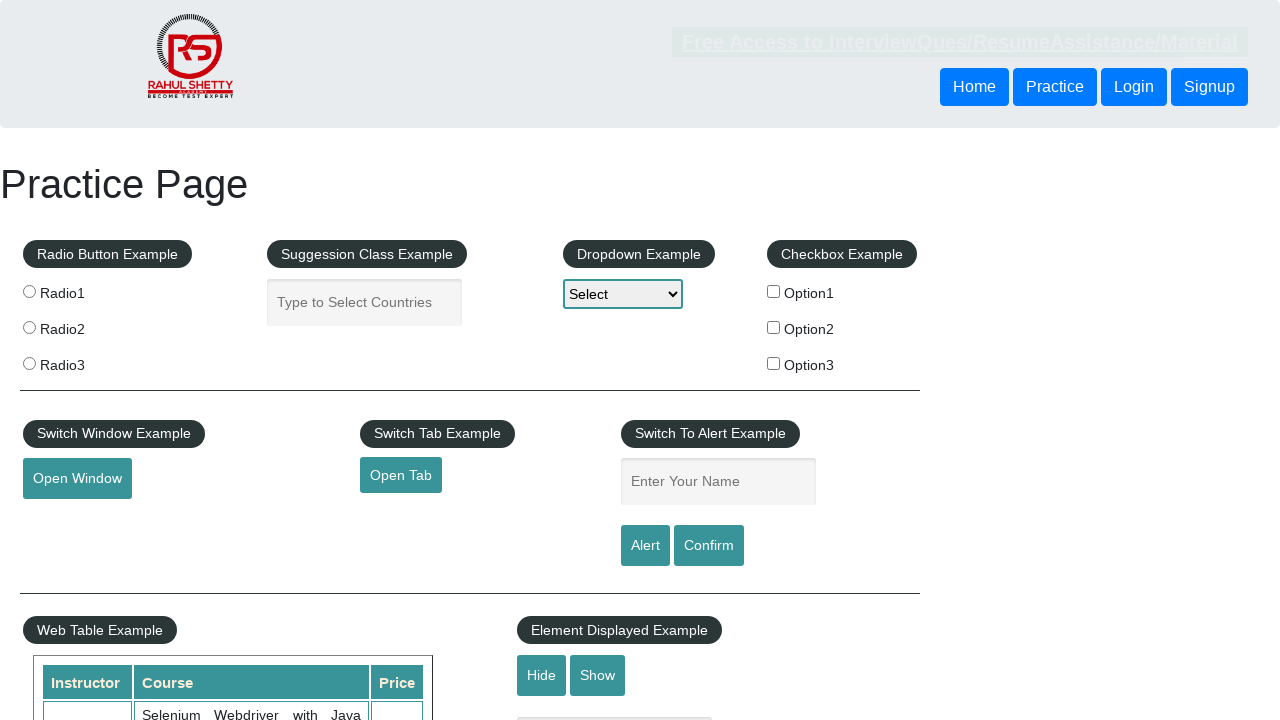

Scrolled page down by 500 pixels using JavaScript
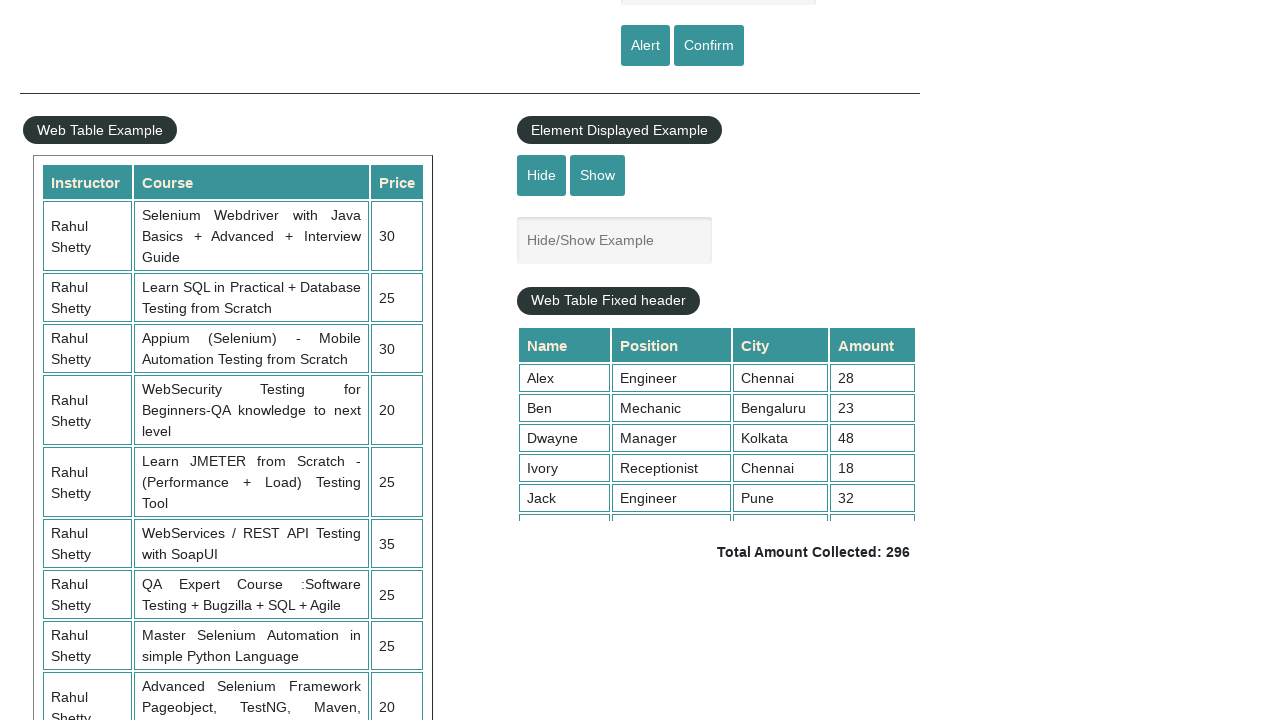

Waited 1 second for page scroll to complete
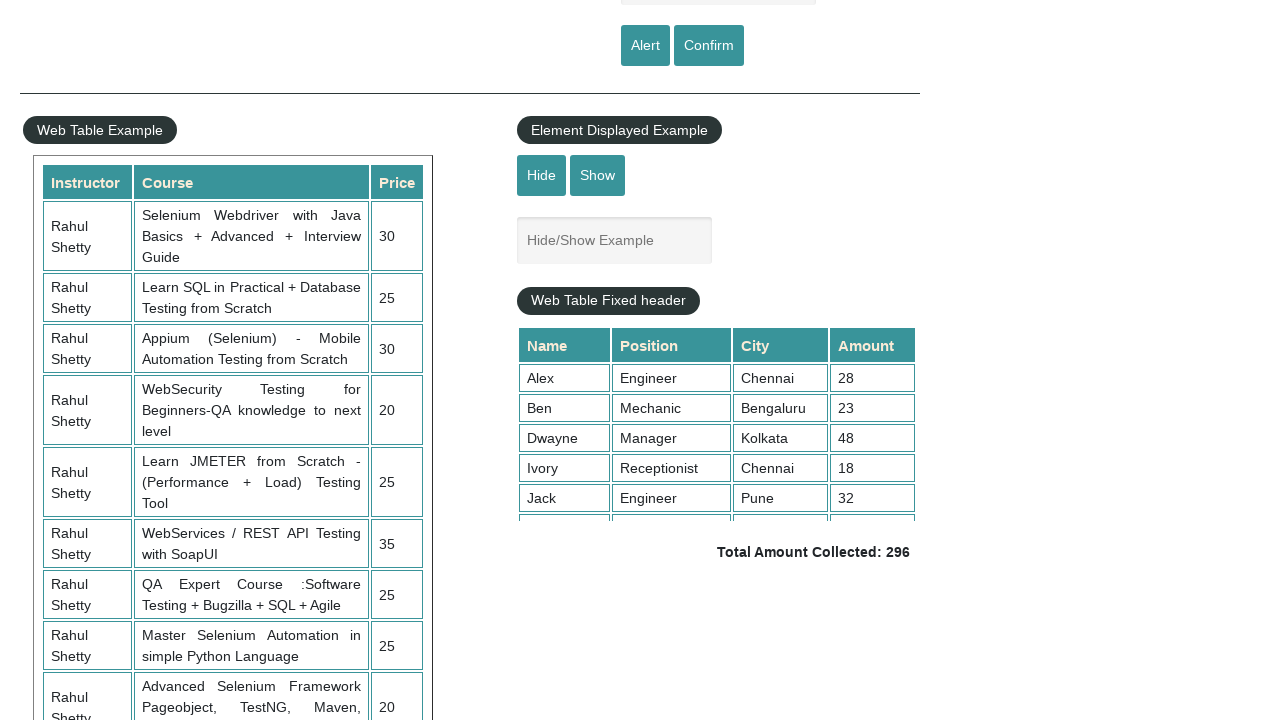

Scrolled fixed-header table element down to 5000 pixels using JavaScript
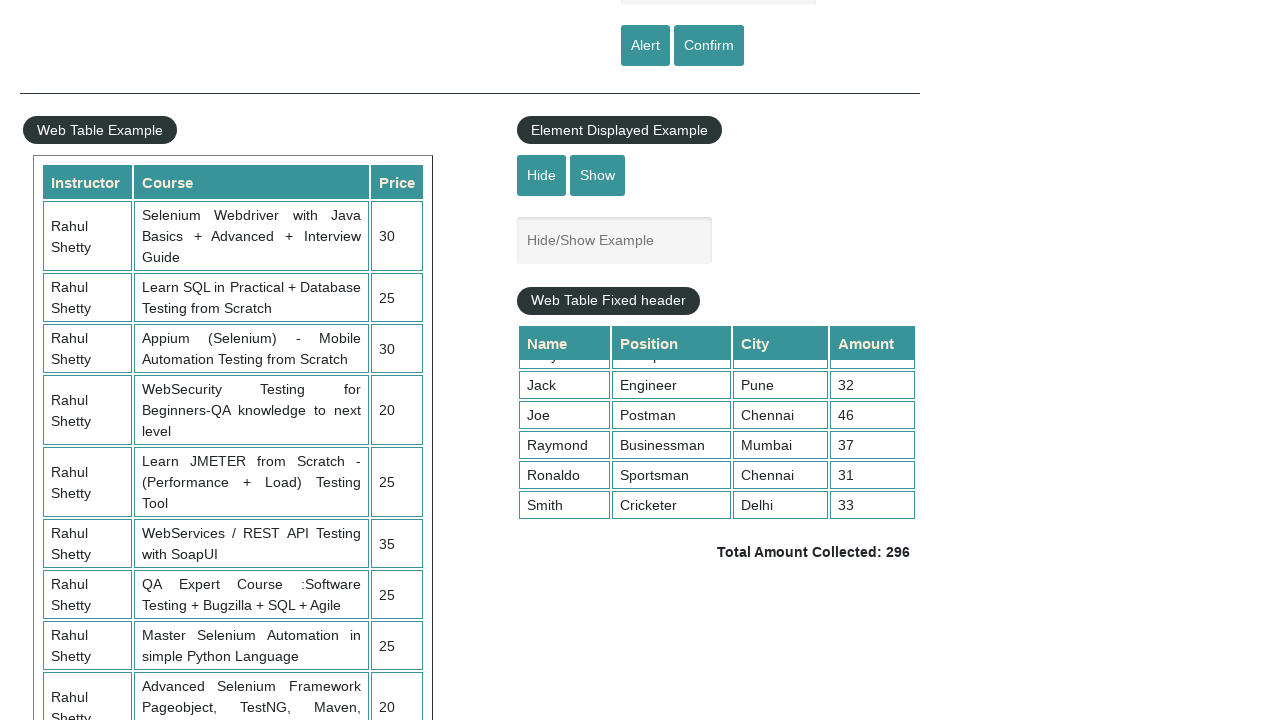

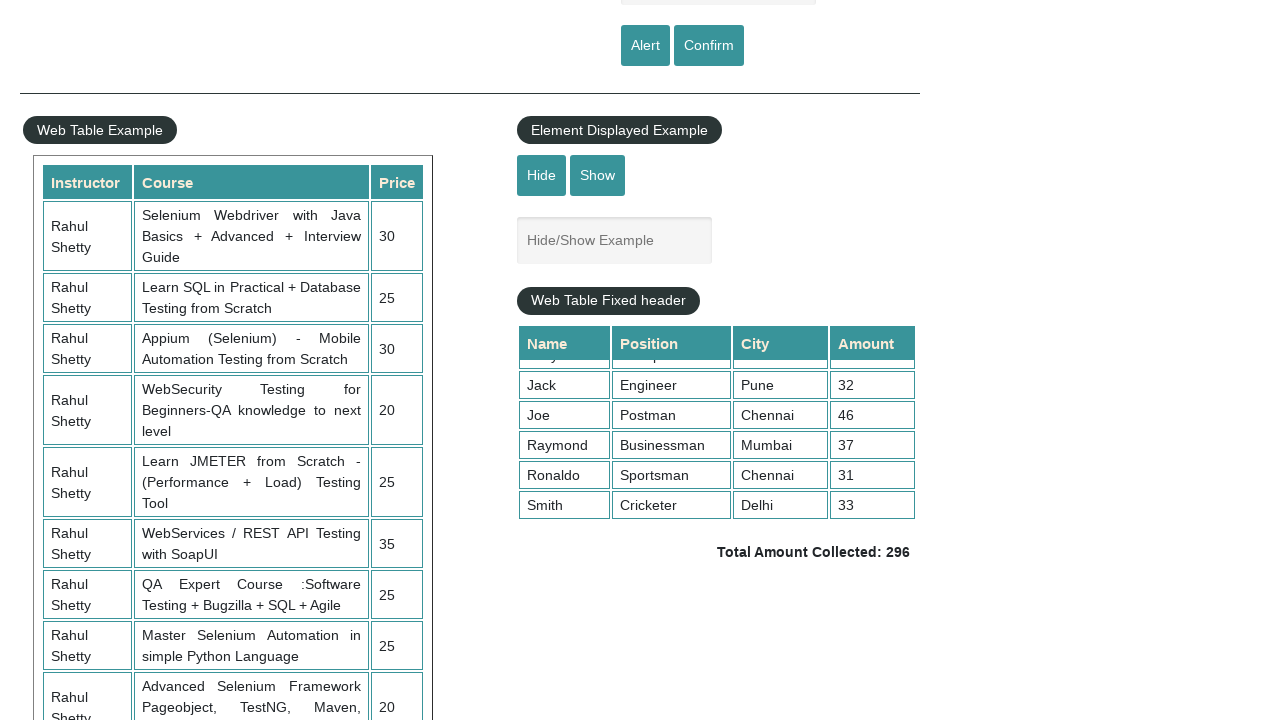